Tests implicit wait functionality by clicking a button and verifying the success message appears

Starting URL: http://suninjuly.github.io/wait1.html

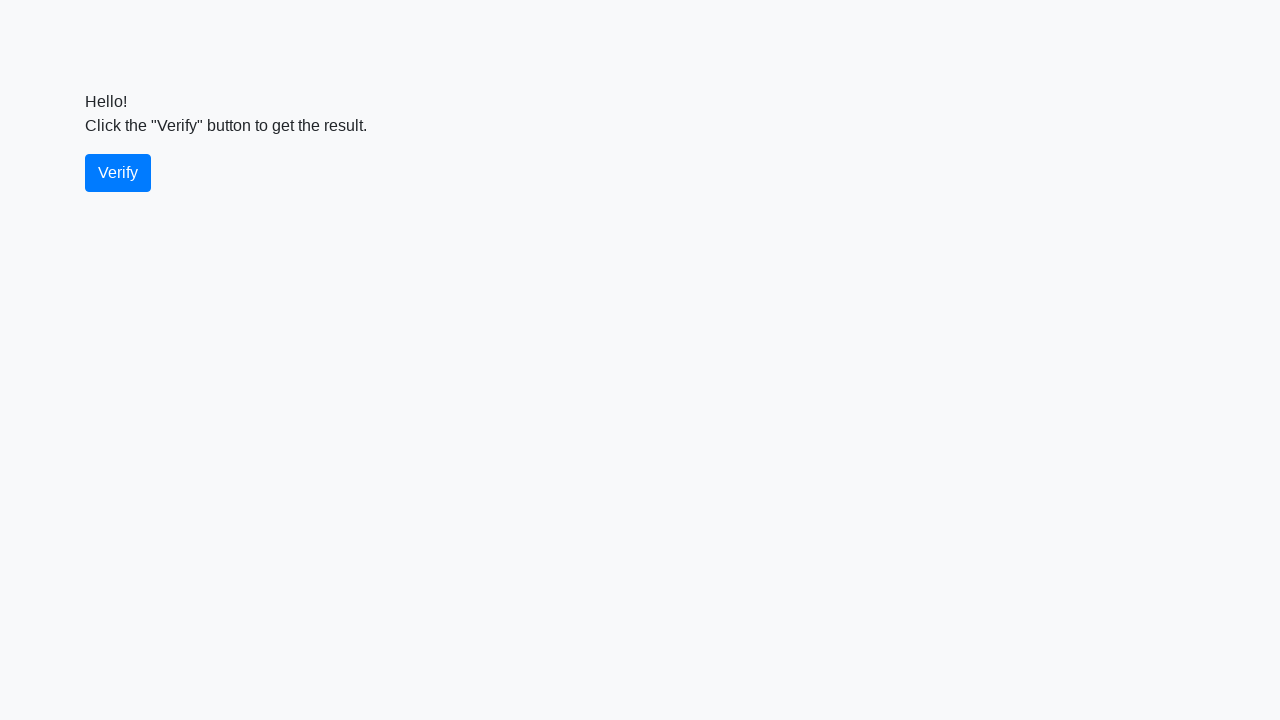

Clicked the verify button at (118, 173) on #verify
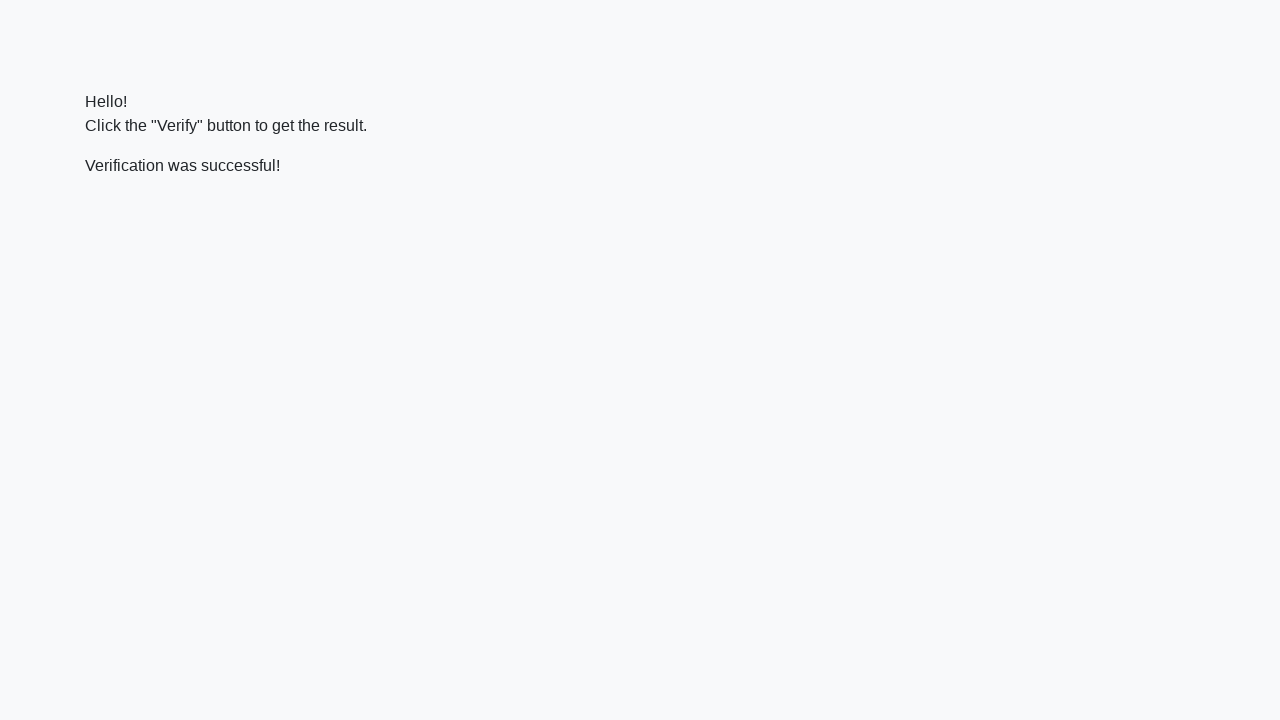

Success message appeared and was located
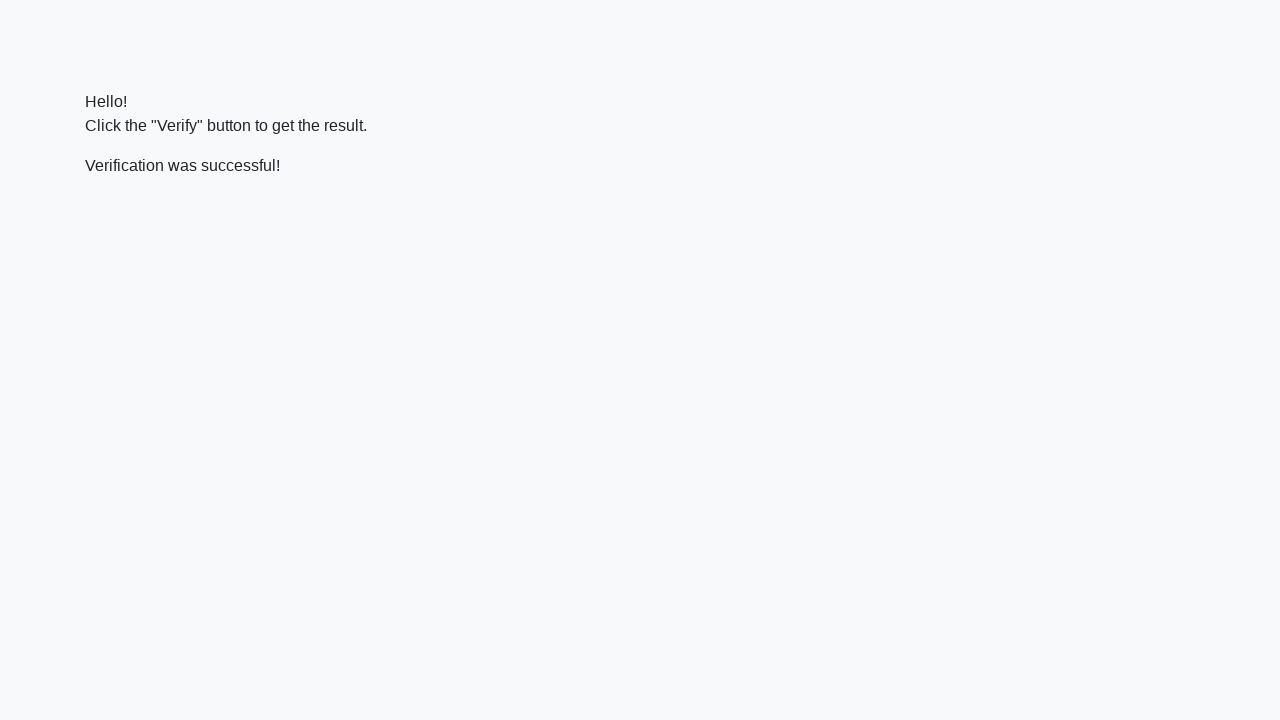

Verified that success message contains 'successful'
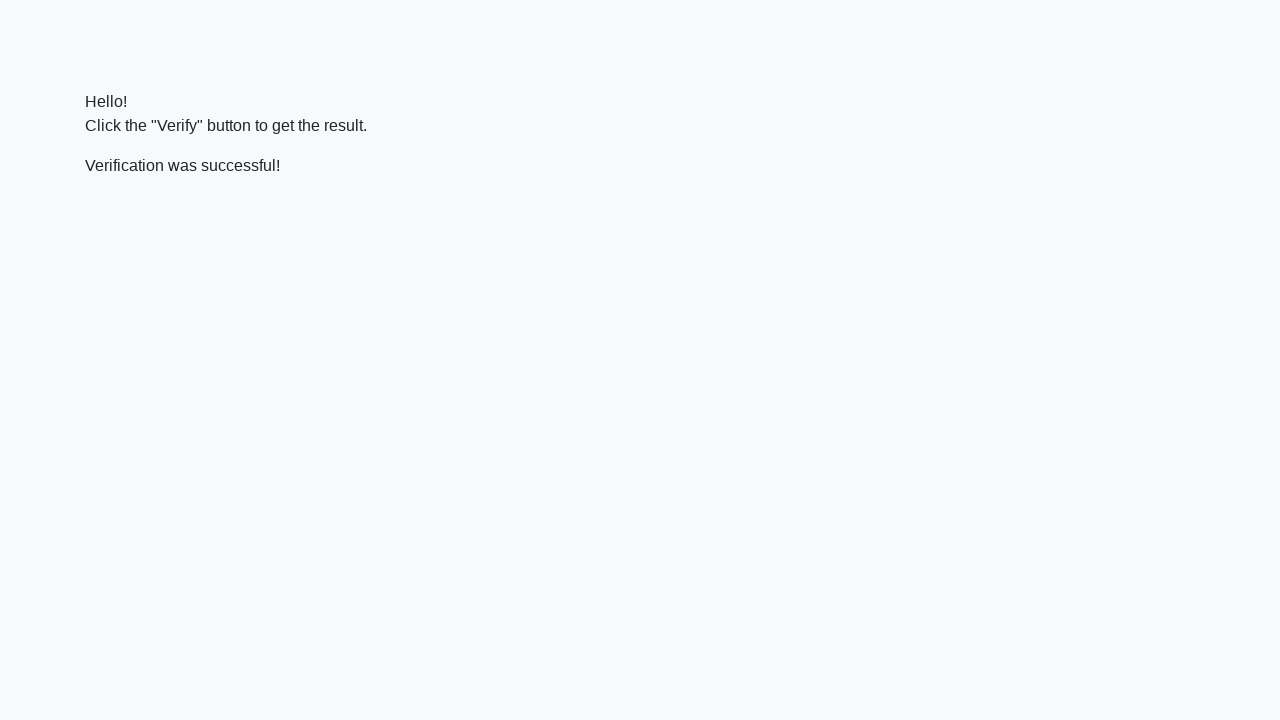

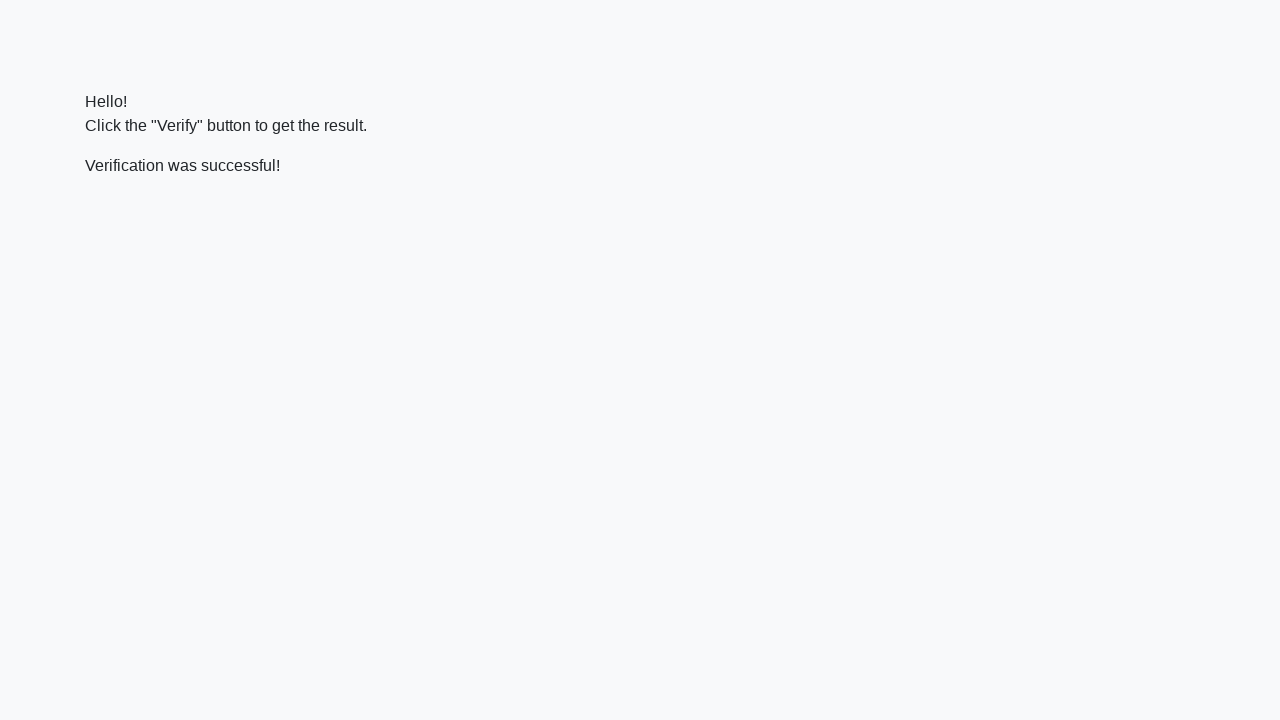